Verifies that the OrangeHRM login page loads correctly by checking that the page title equals "OrangeHRM"

Starting URL: https://opensource-demo.orangehrmlive.com/web/index.php/auth/login

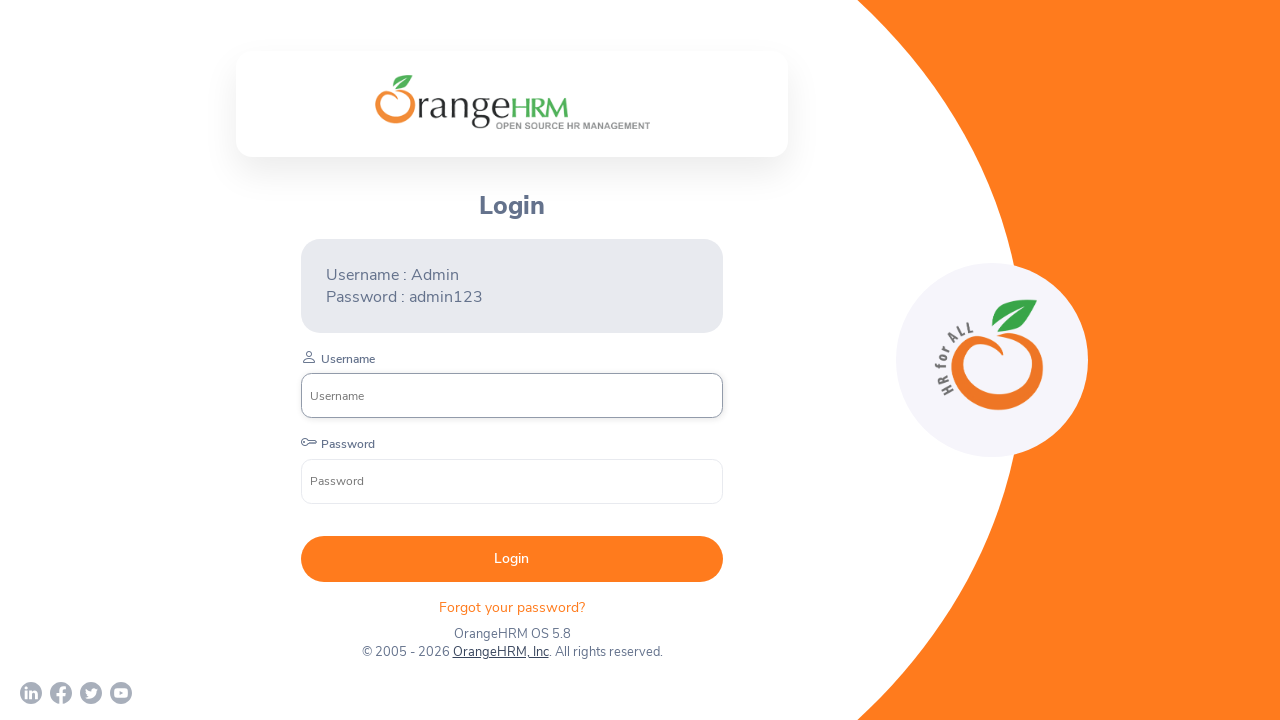

Waited for page to load (domcontentloaded state)
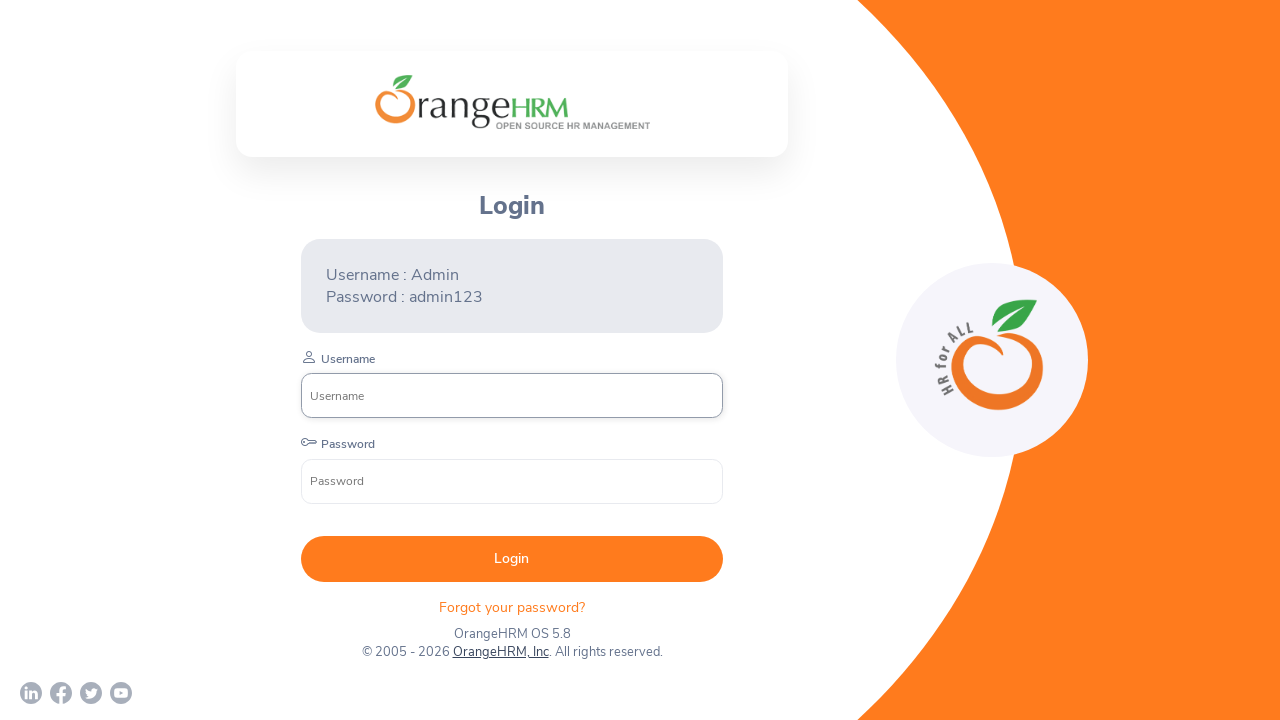

Verified page title equals 'OrangeHRM'
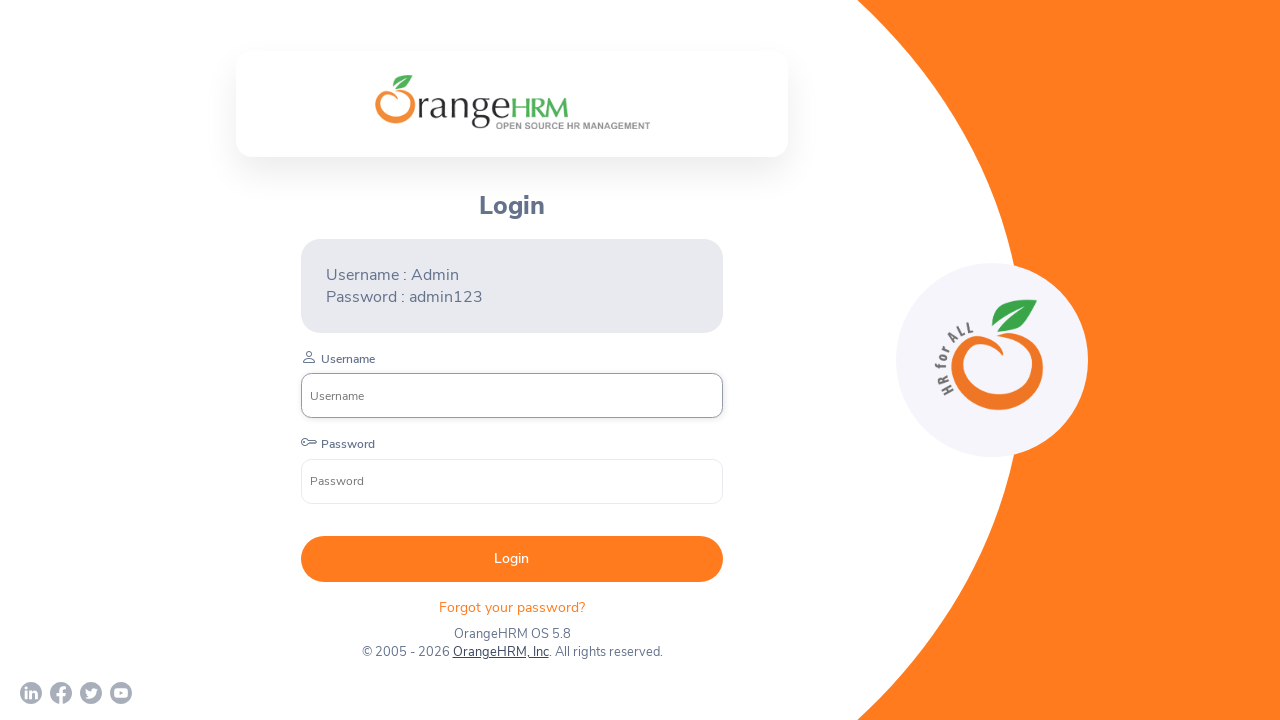

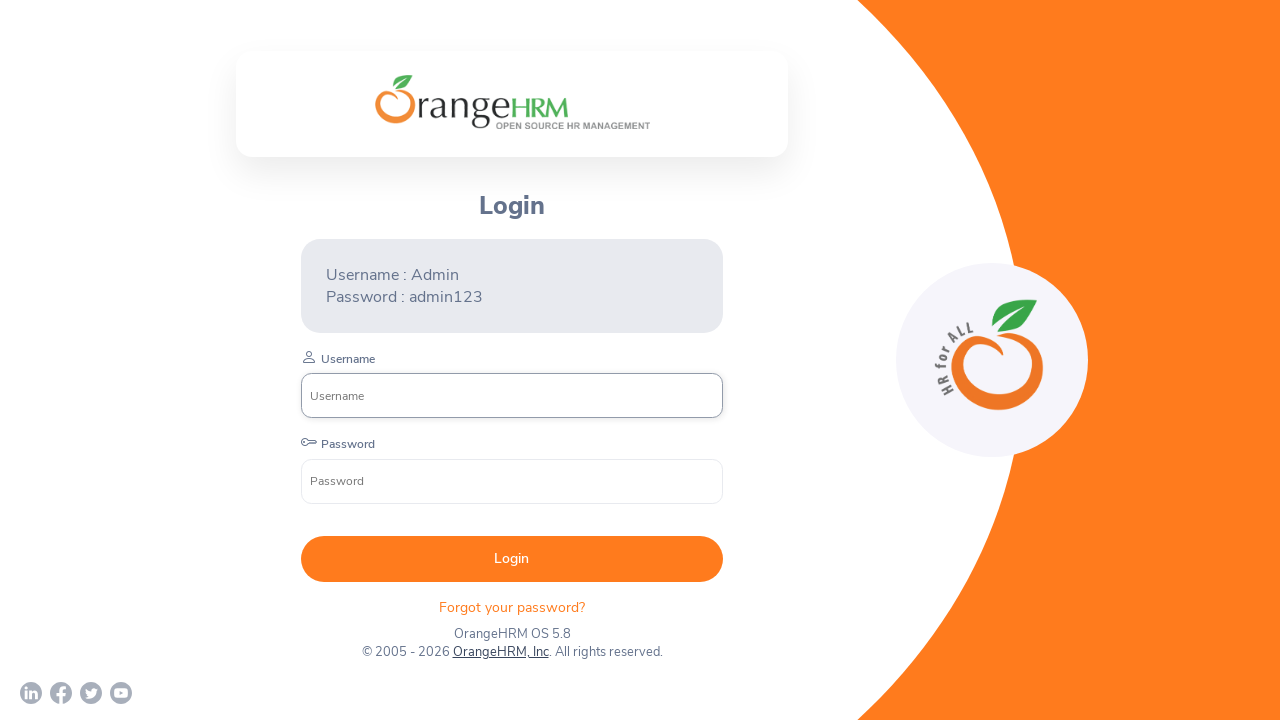